Tests basic browser navigation operations including going back, forward, and refreshing the page on a collectibles store website.

Starting URL: https://magazinulcolectionarului.ro/

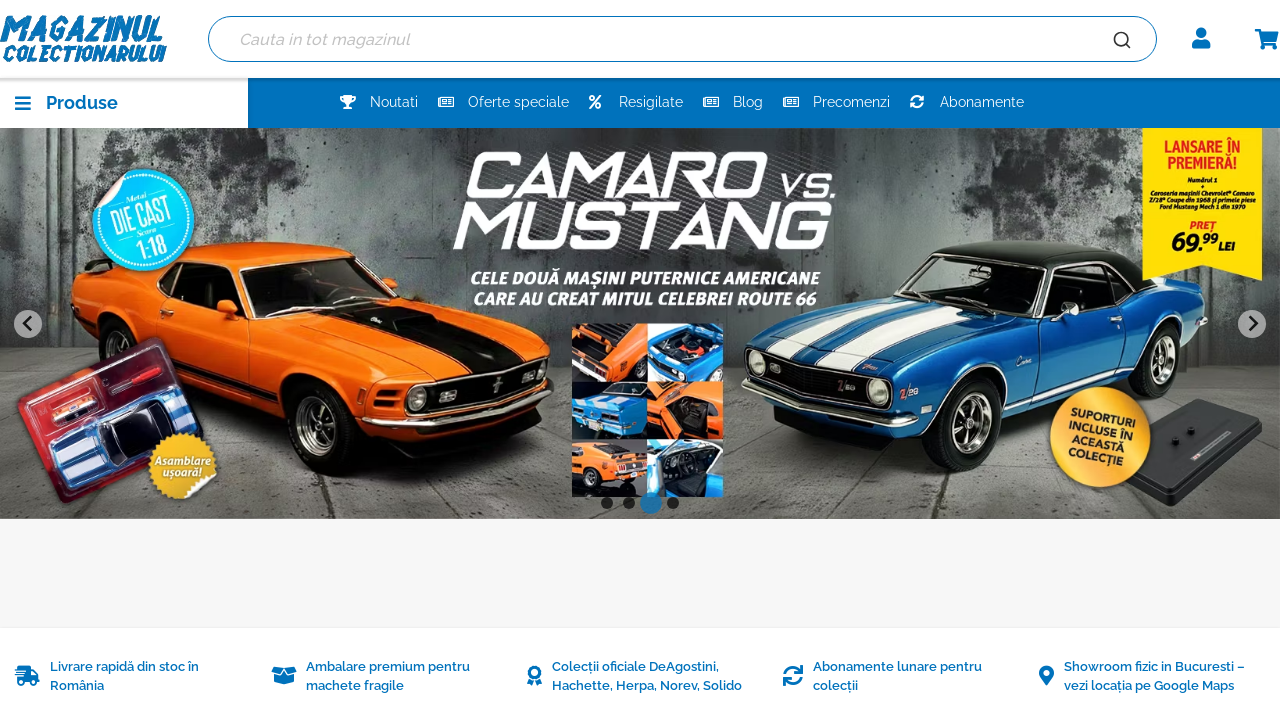

Navigated back to previous page
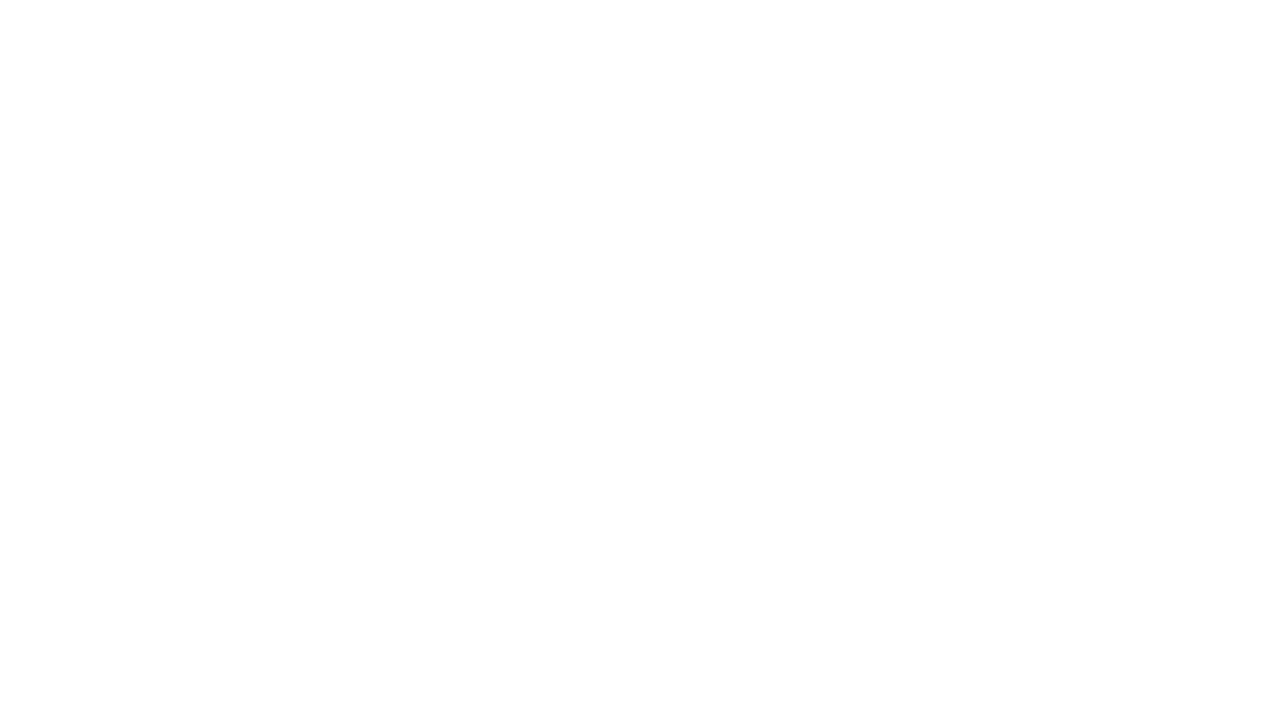

Navigated forward to next page
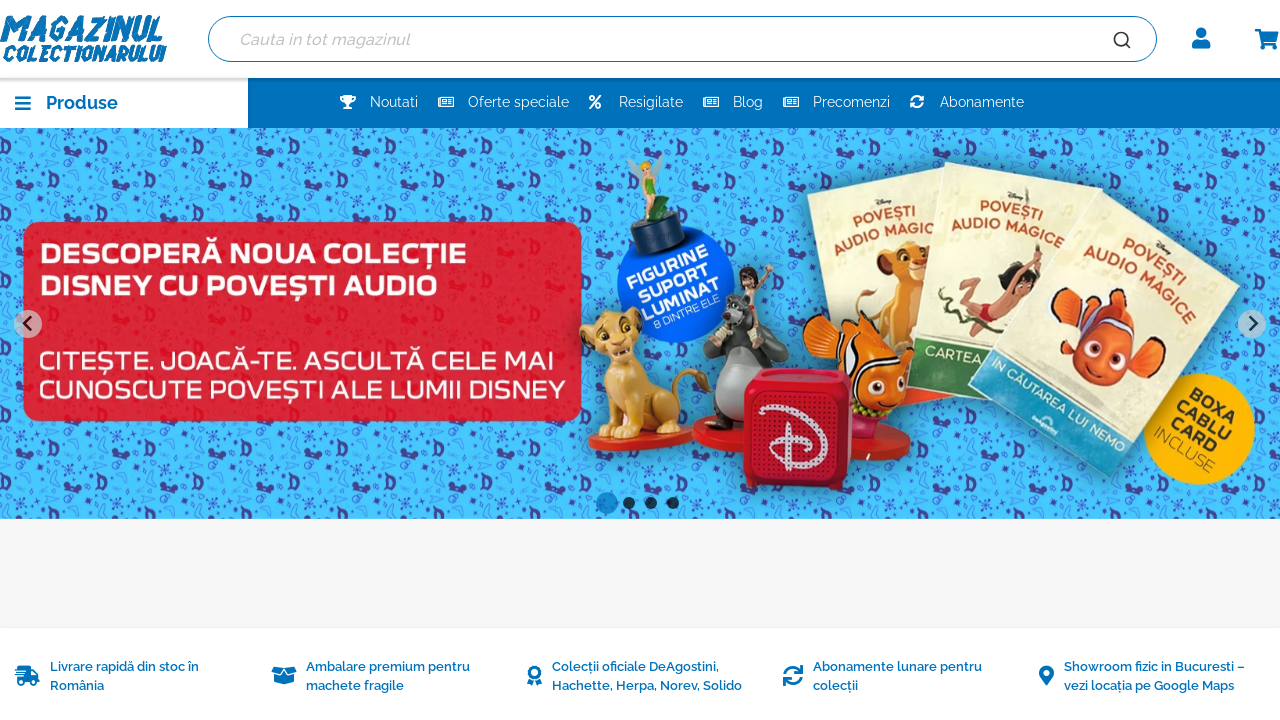

Refreshed the current page
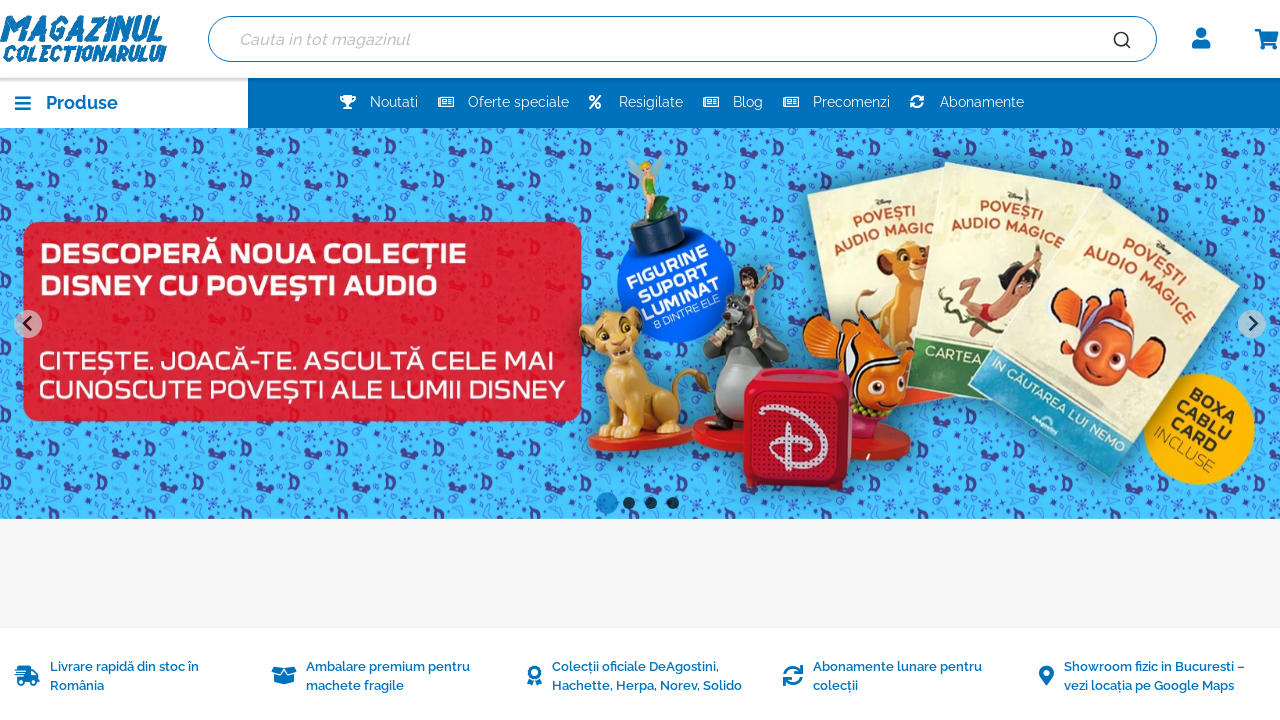

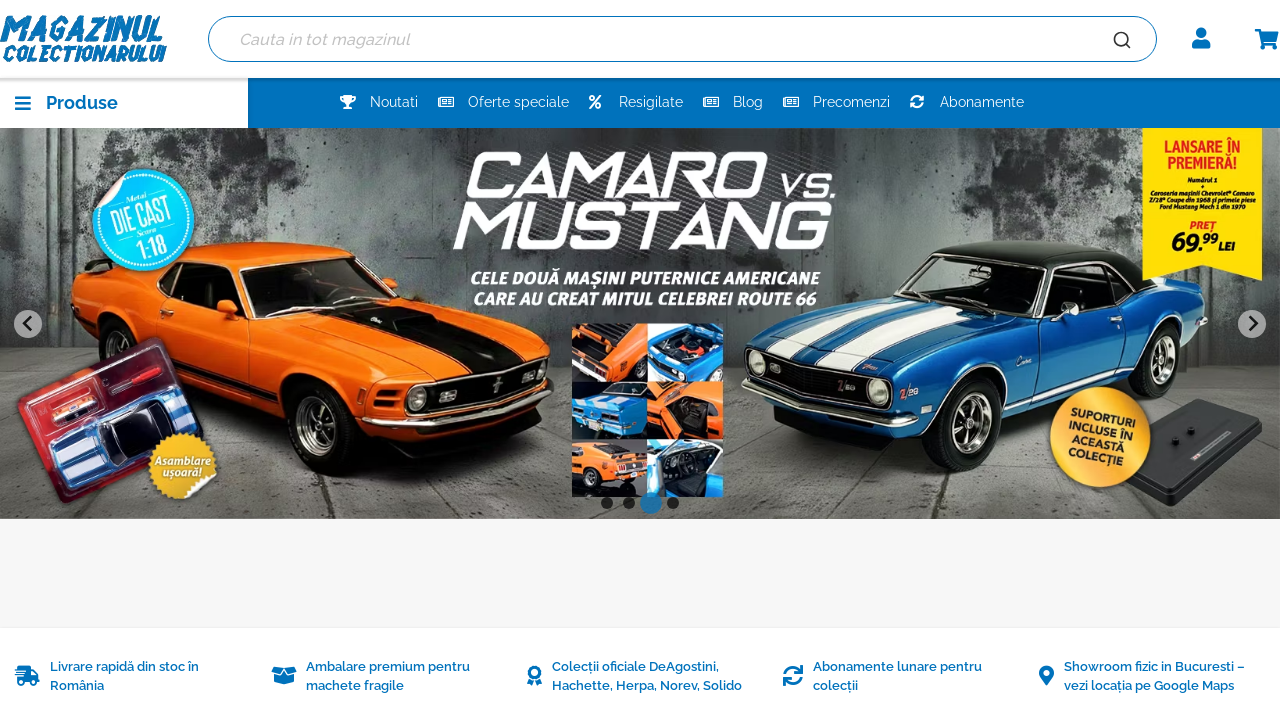